Tests dynamic content loading by clicking a button and verifying that a paragraph element appears with the expected text

Starting URL: https://testeroprogramowania.github.io/selenium/wait2.html

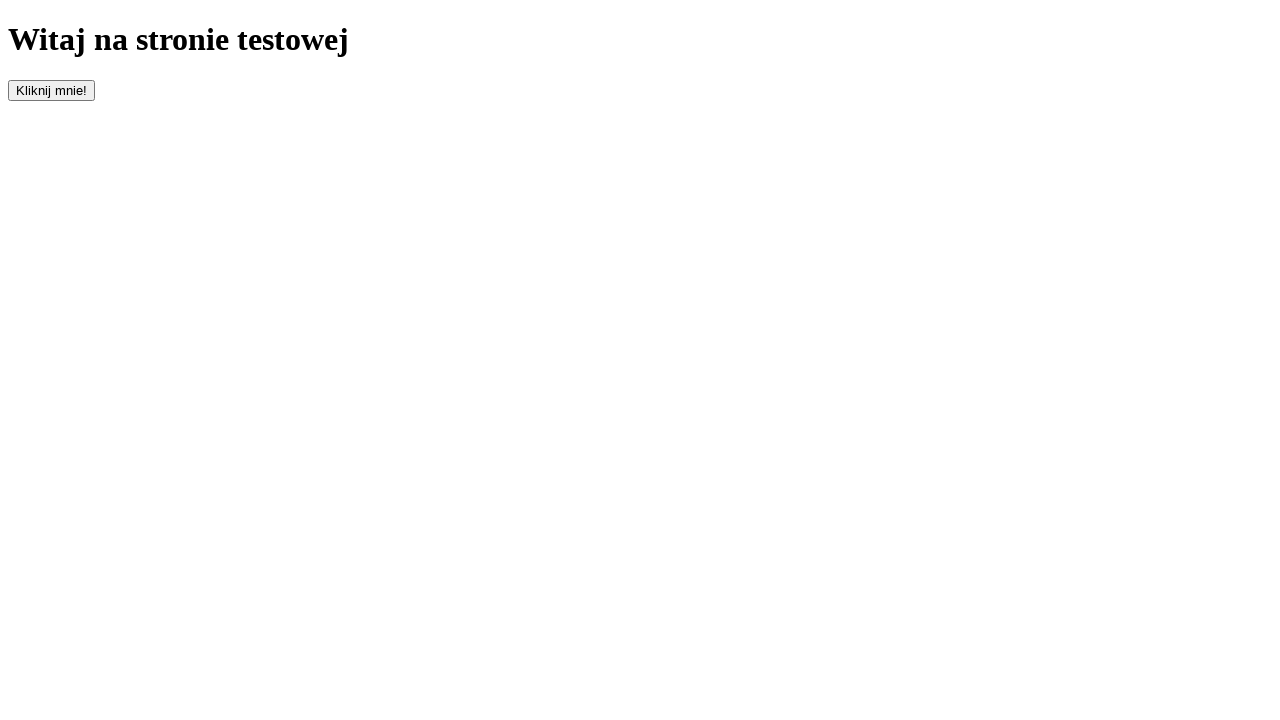

Clicked the button with id 'clickOnMe' to trigger dynamic content loading at (52, 90) on #clickOnMe
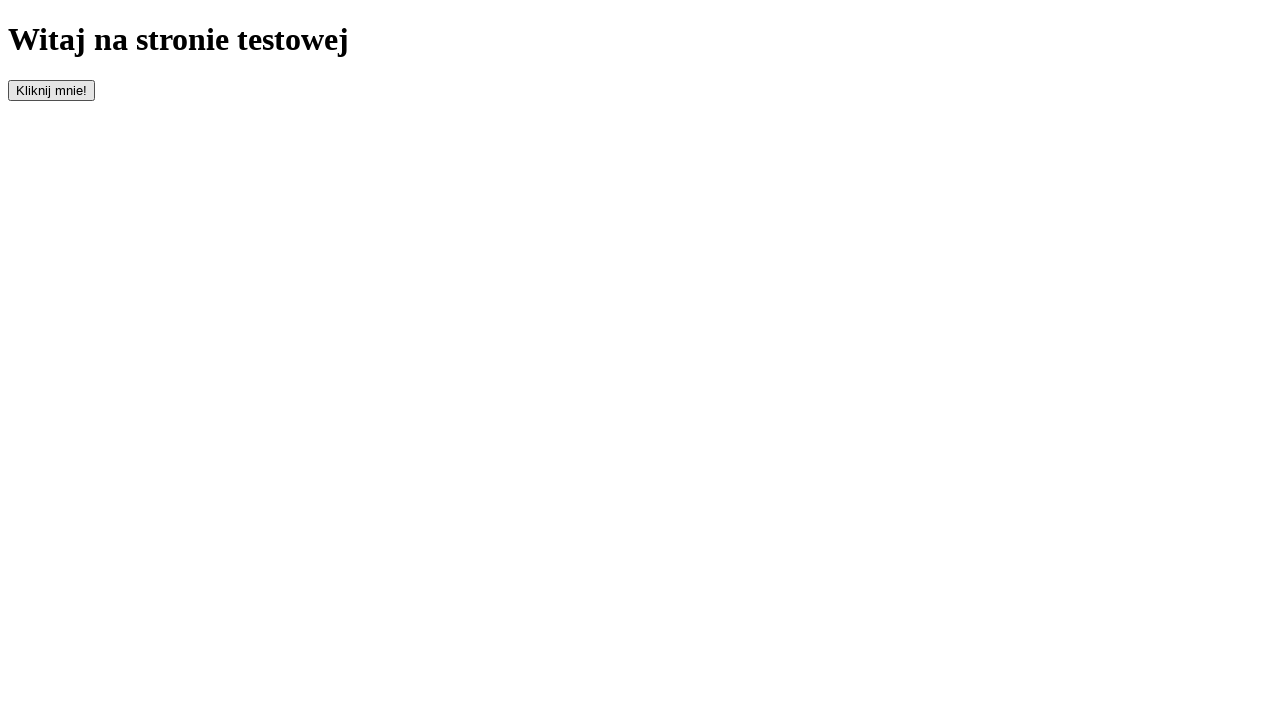

Waited for paragraph element to appear (timeout: 10000ms)
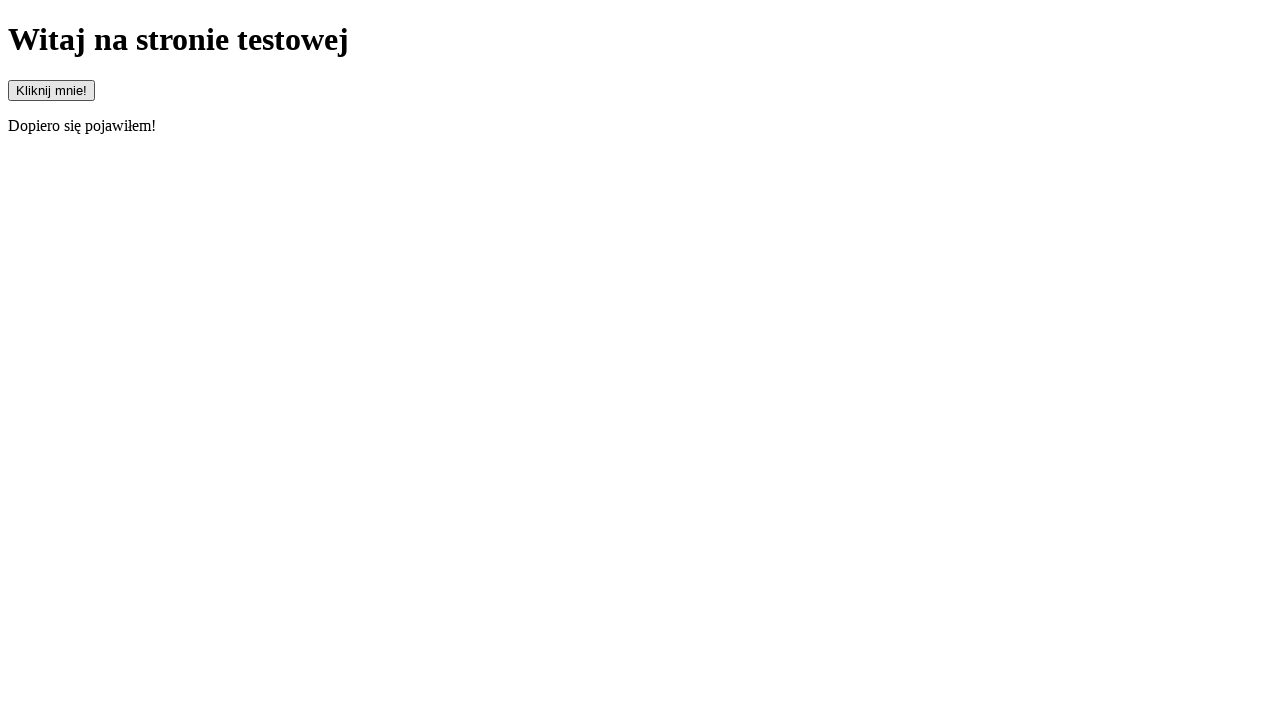

Located the paragraph element
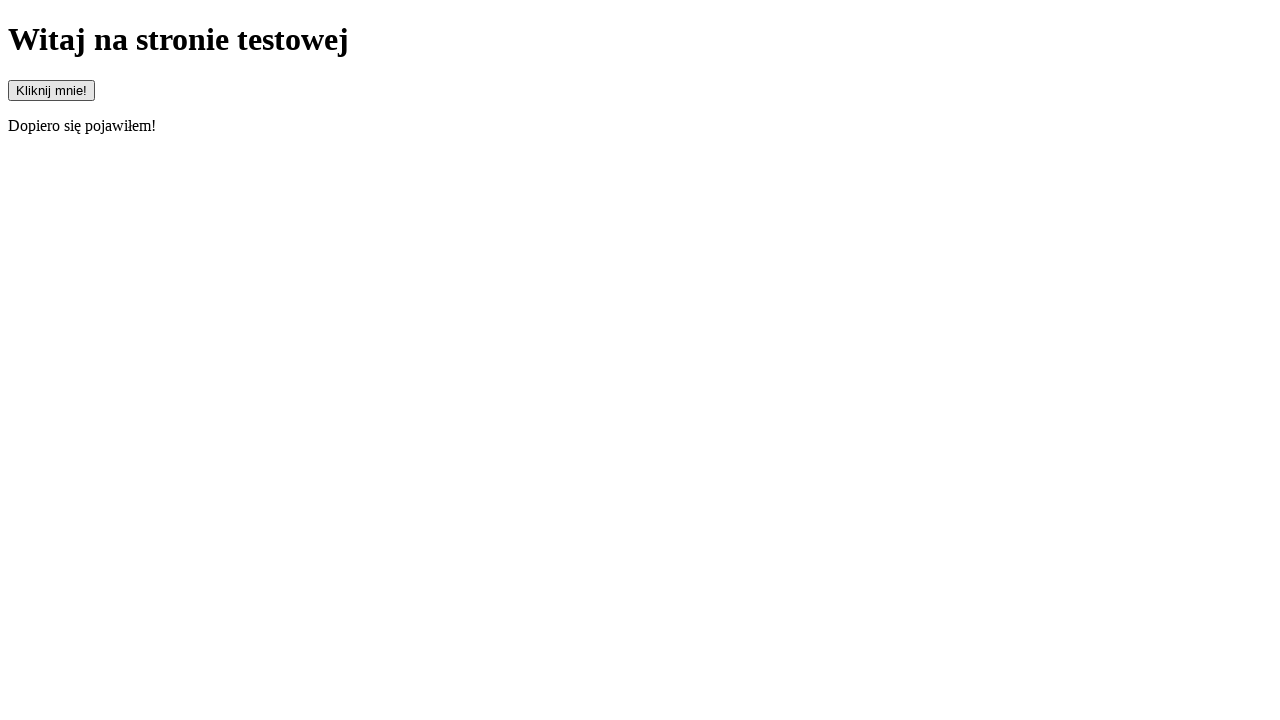

Verified paragraph element is visible
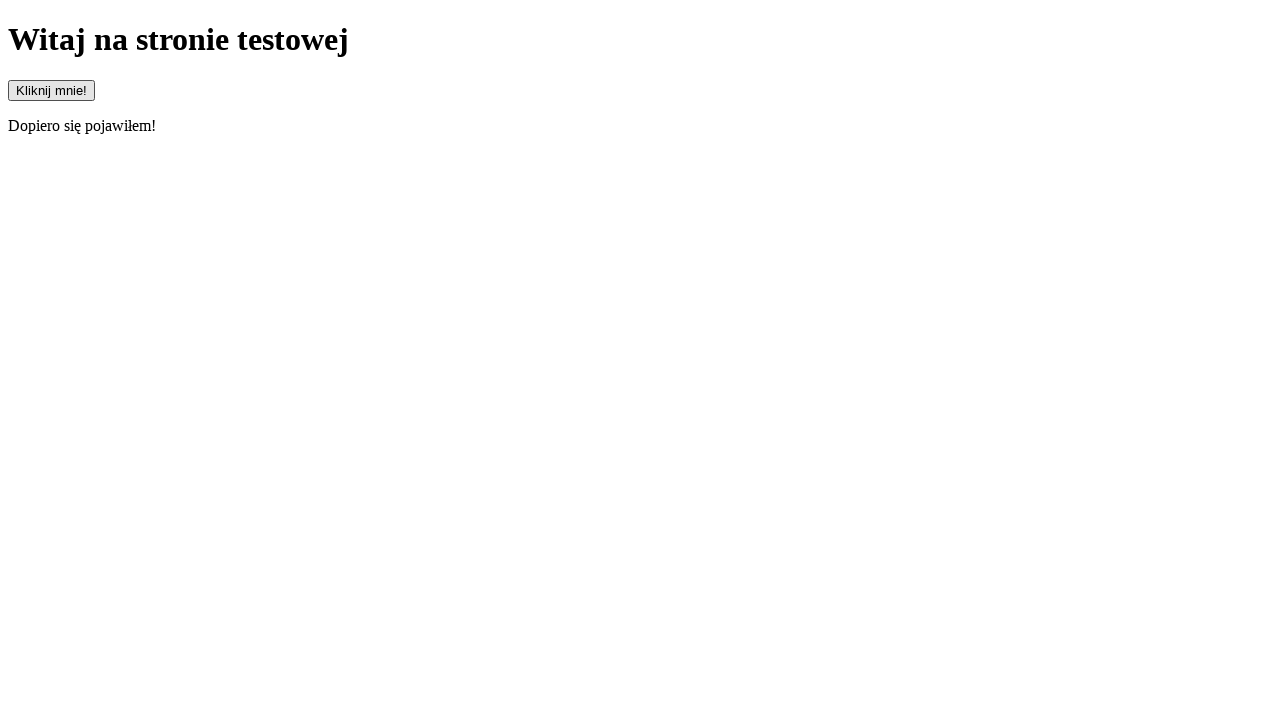

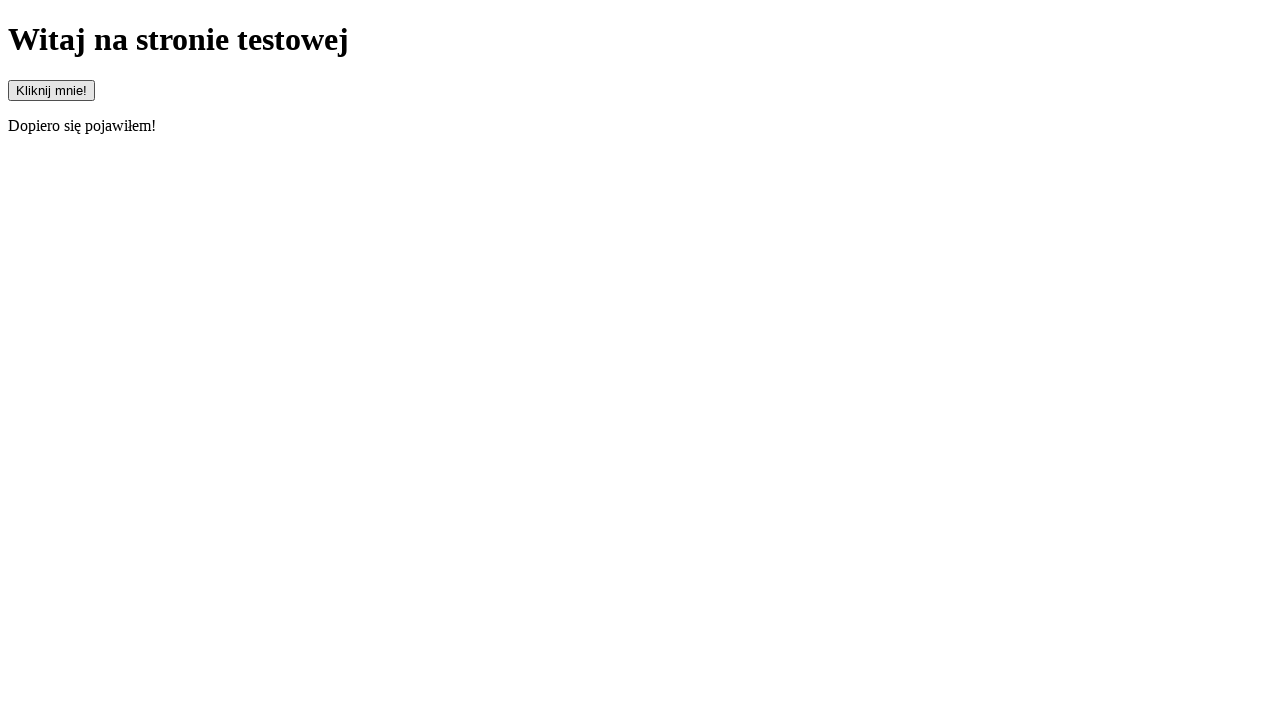